Tests clearing text from a text input field by setting a value then clearing it

Starting URL: https://www.w3schools.com/html/tryit.asp?filename=tryhtml_input_text

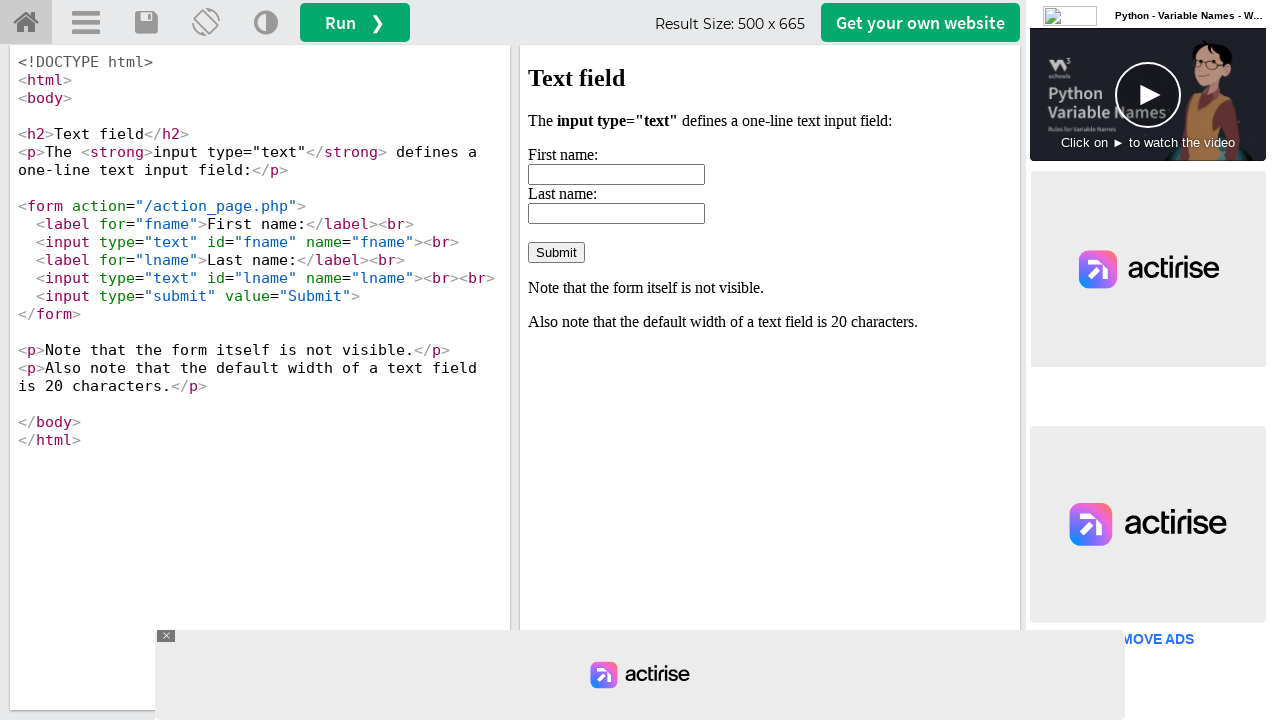

Waited for iframeResult iframe to load
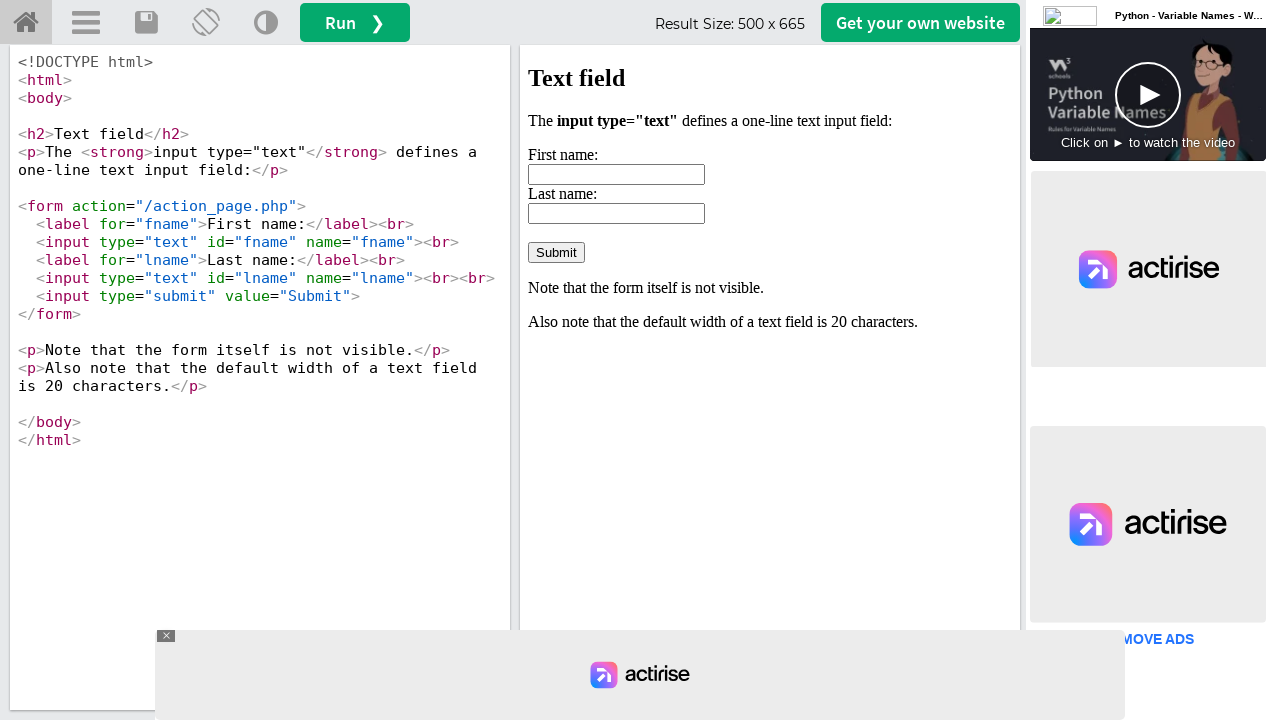

Located iframeResult iframe
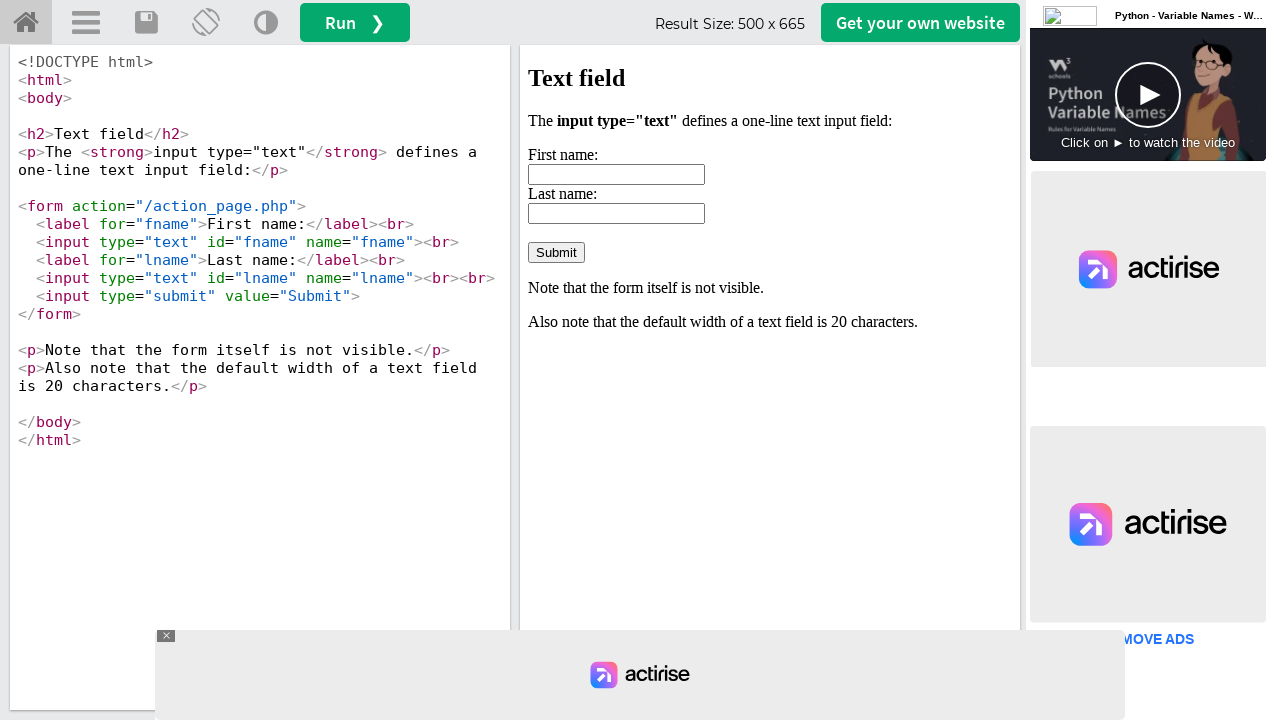

Filled fname field with 'James' on iframe#iframeResult >> internal:control=enter-frame >> #fname
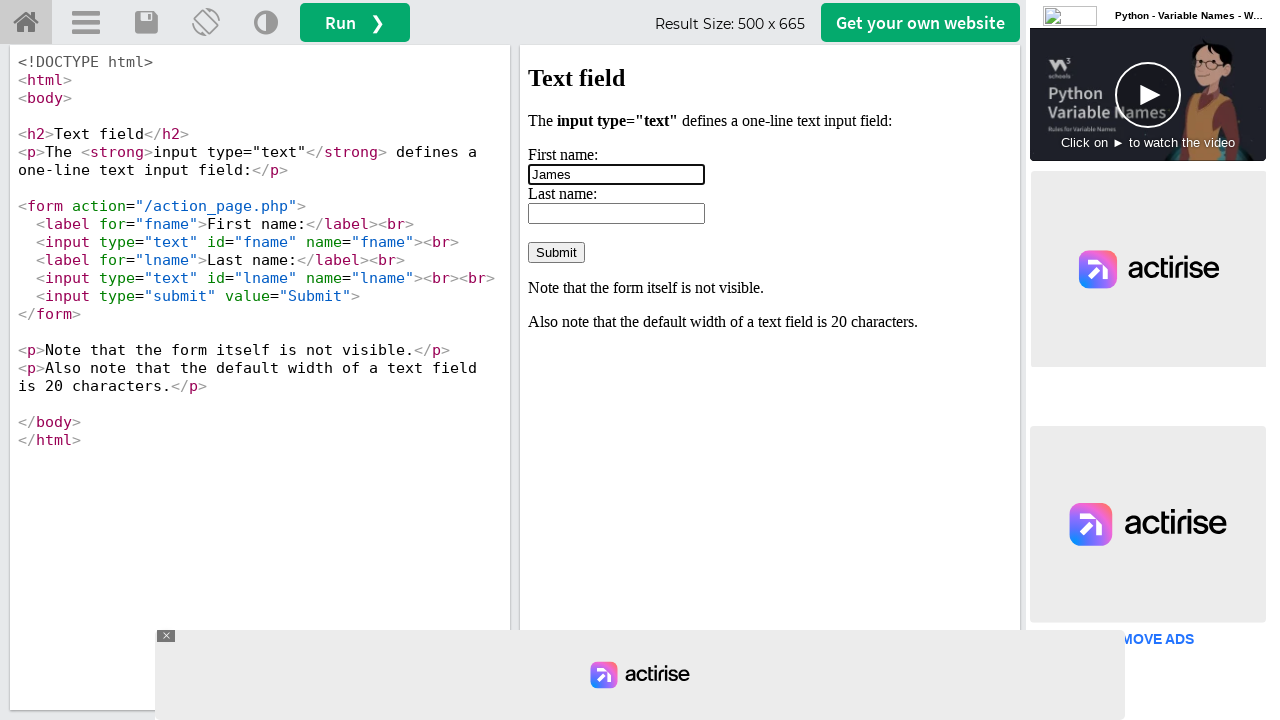

Cleared fname field on iframe#iframeResult >> internal:control=enter-frame >> #fname
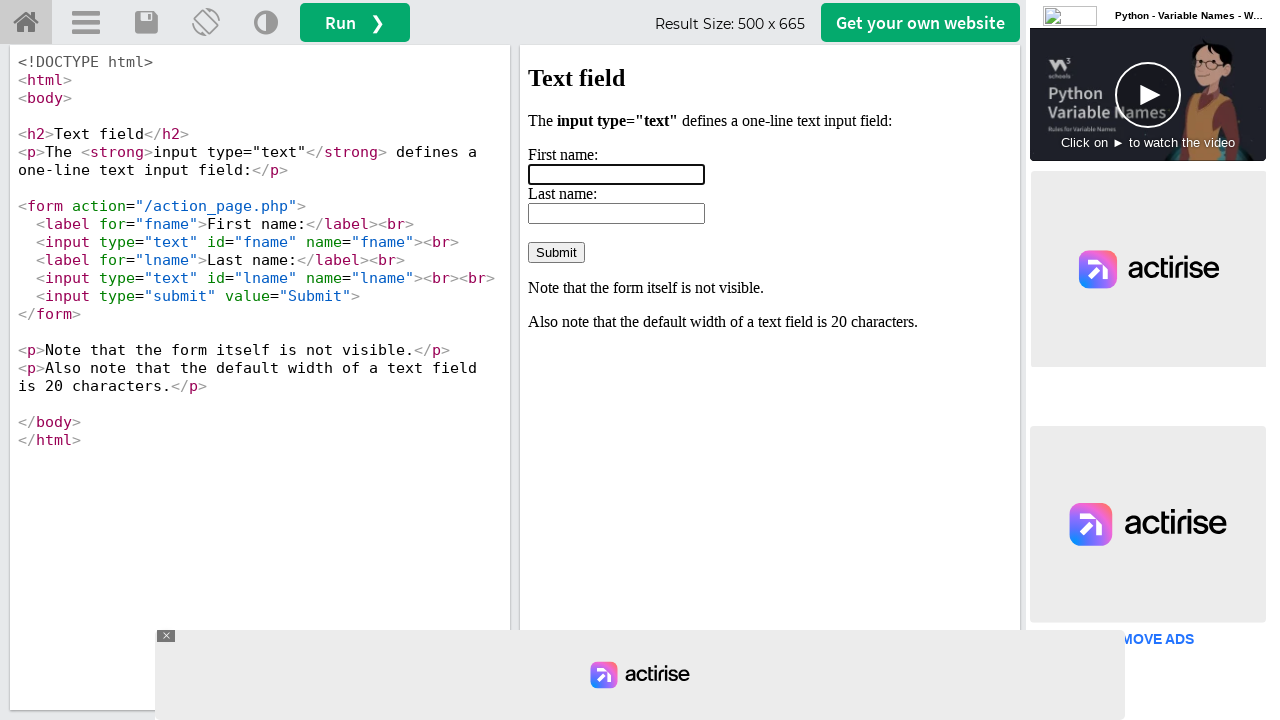

Verified fname field is empty
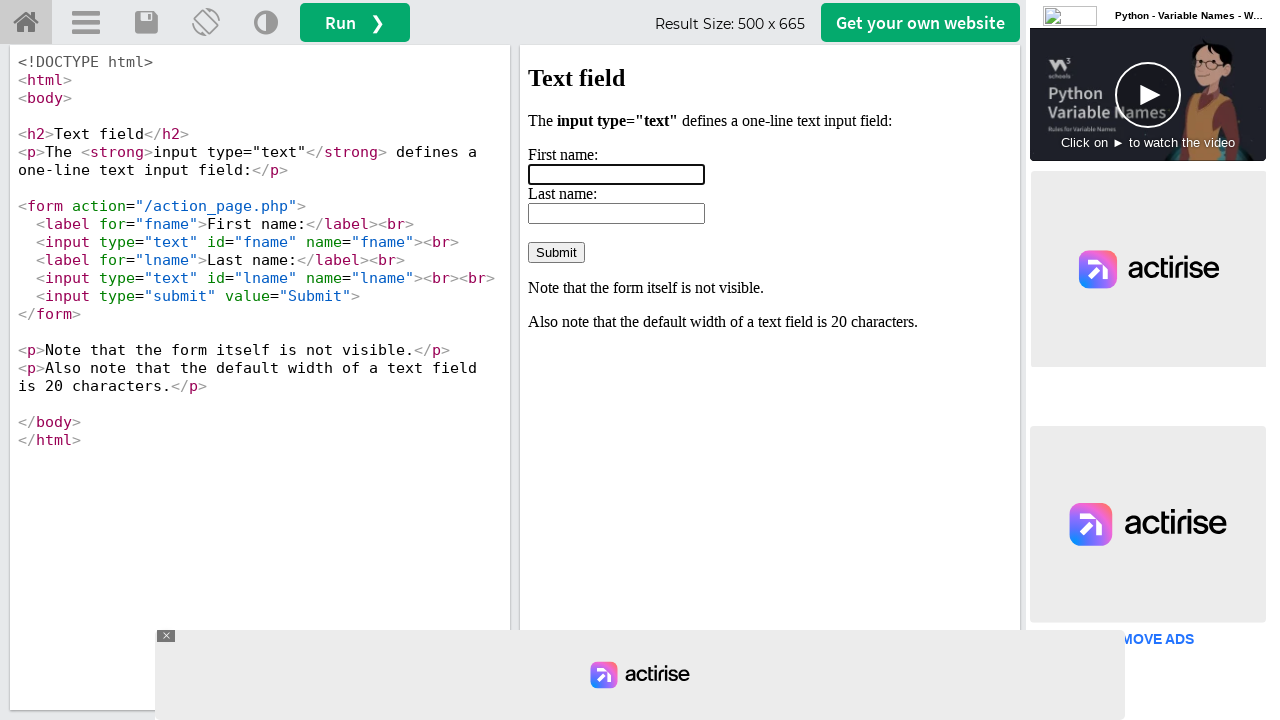

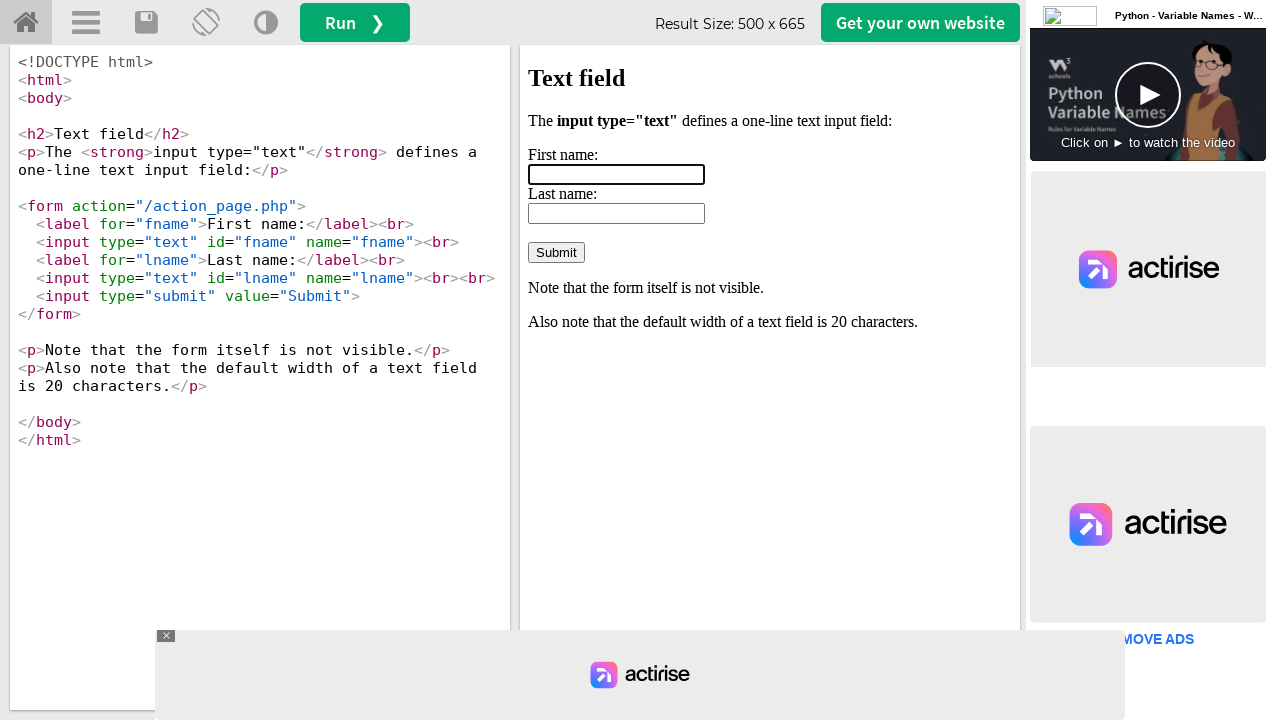